Navigates to NetEase registration agreement page and performs a drag scroll action on the page content

Starting URL: http://reg.163.com/agreement.shtml

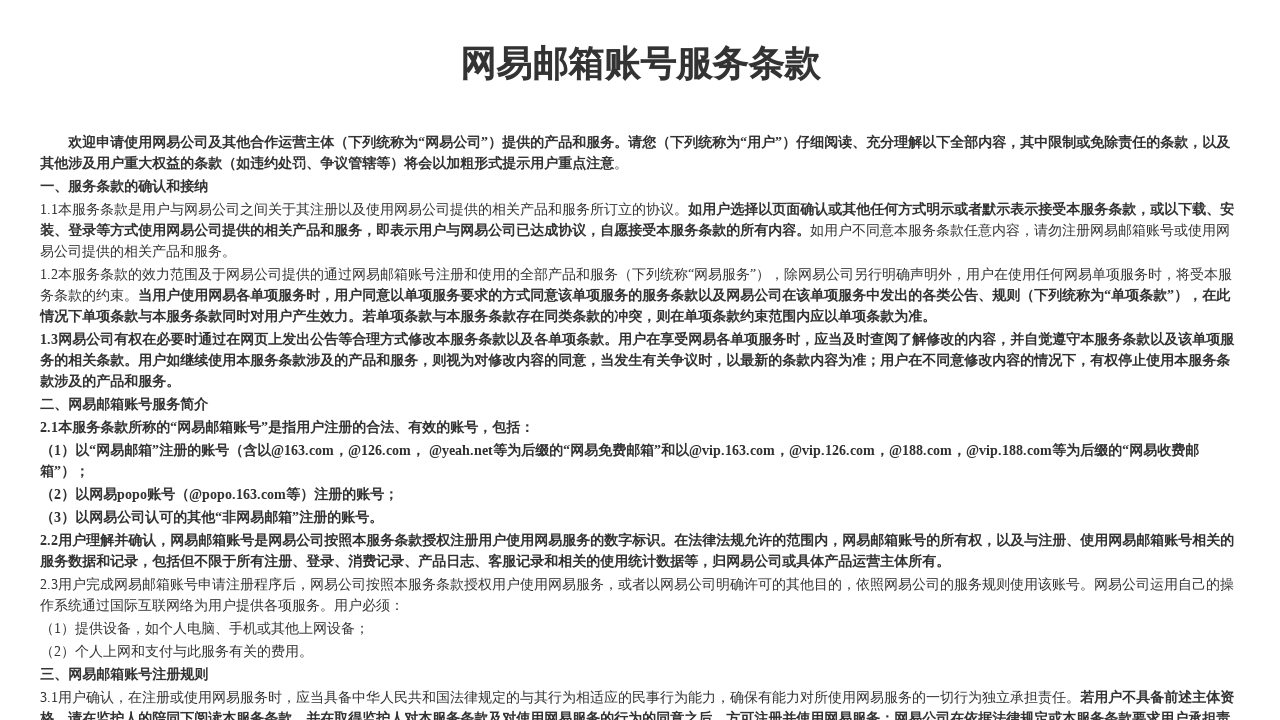

Waited for page to reach domcontentloaded state
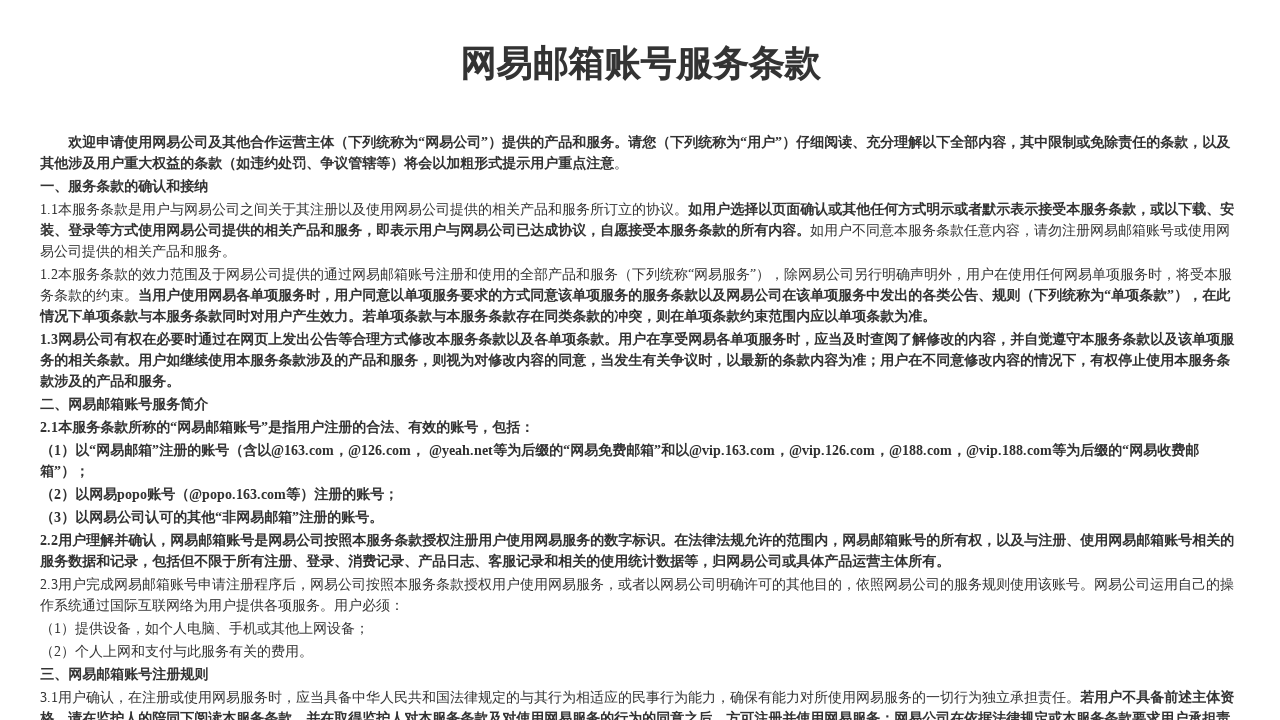

Scrolled page down by 5000 pixels
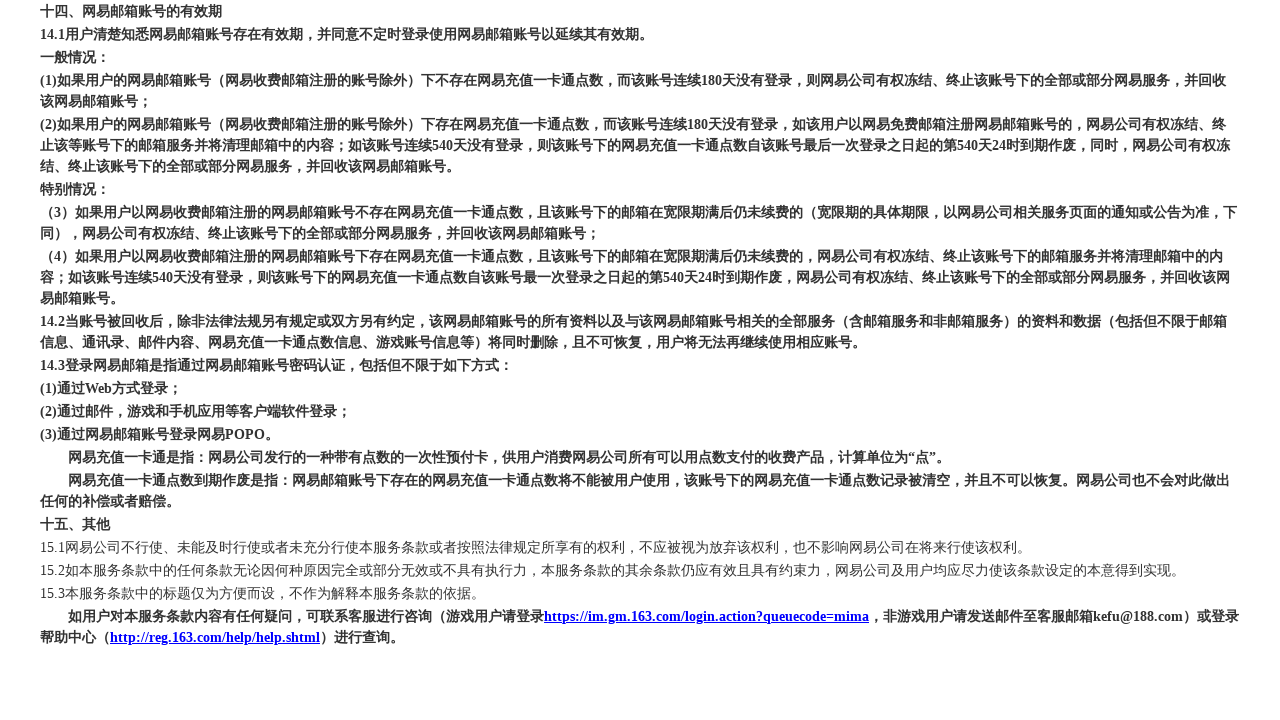

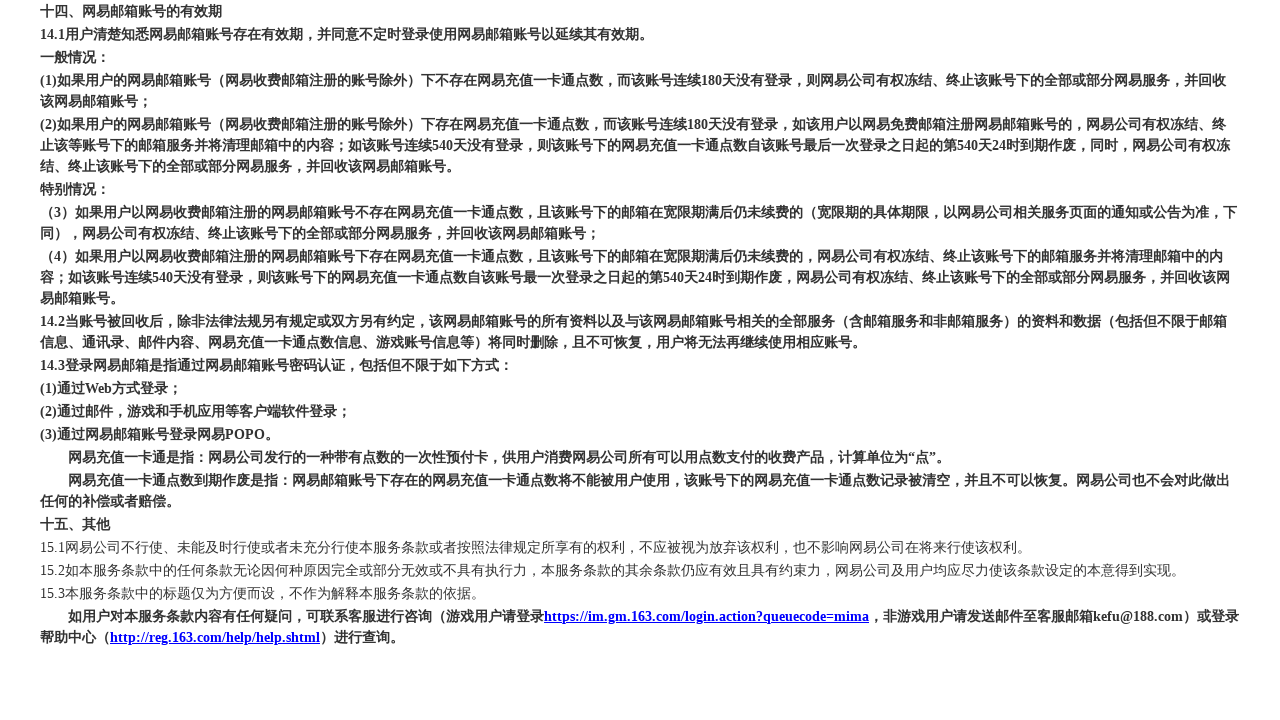